Tests opening a bank account for a customer by navigating through the bank manager interface

Starting URL: https://www.globalsqa.com/angularJs-protractor/BankingProject/#/login

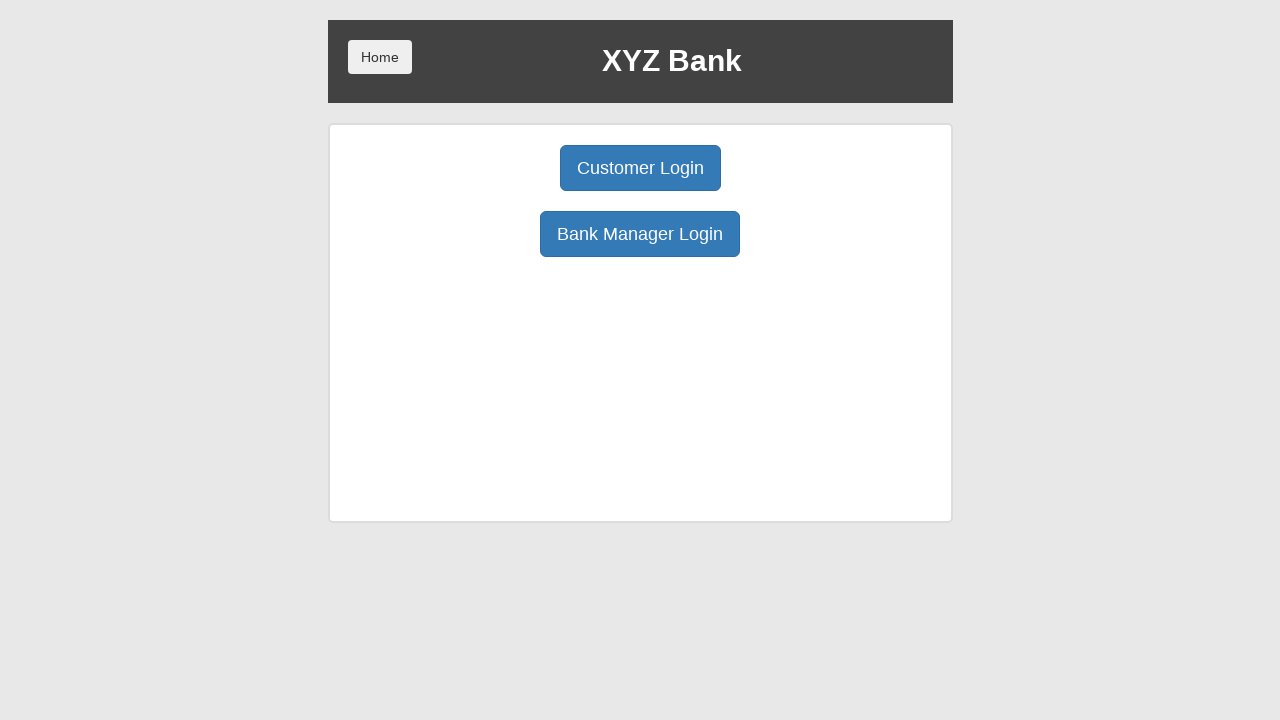

Navigated to banking application login page
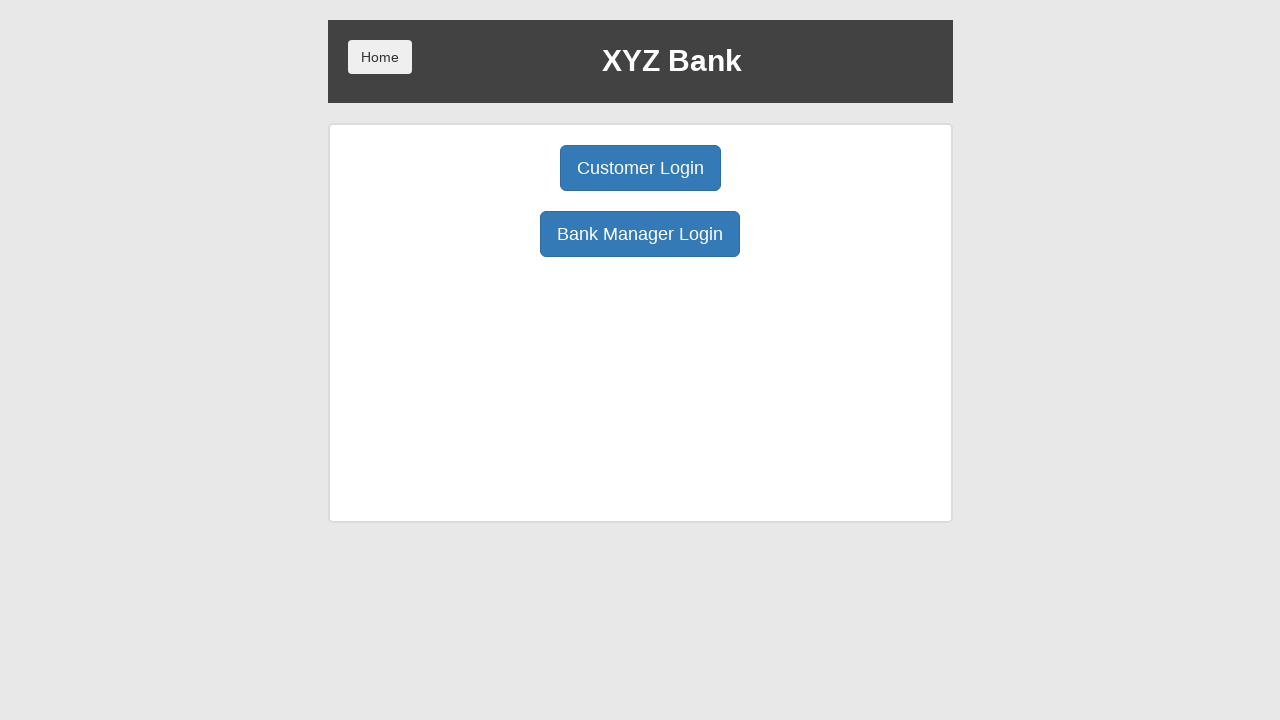

Clicked Bank Manager Login button at (640, 234) on button:has-text('Bank Manager Login')
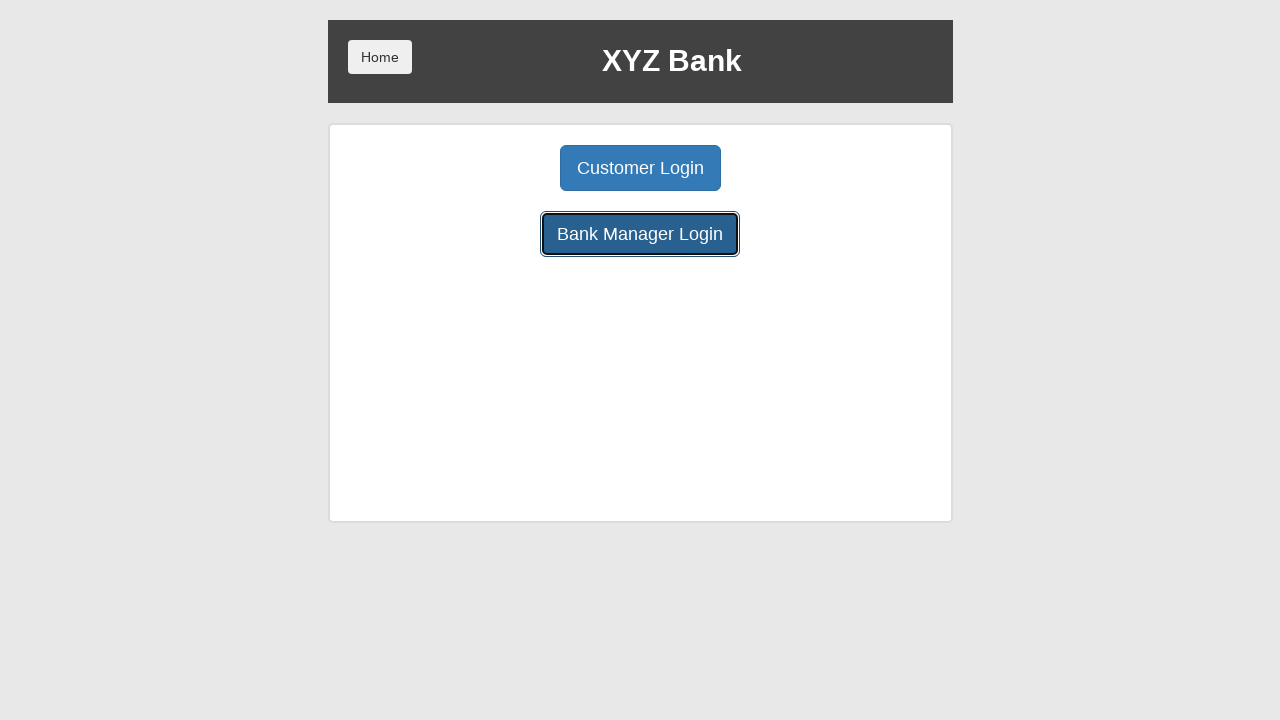

Add Customer button became visible
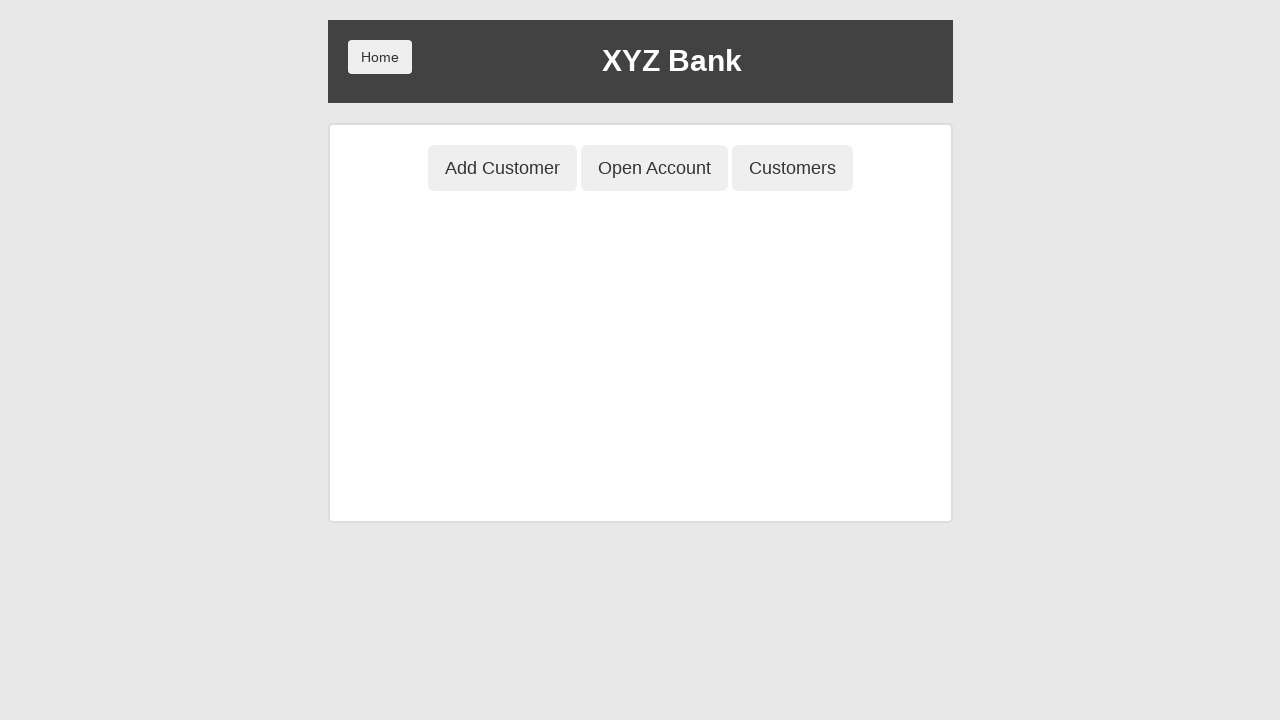

Clicked Add Customer button at (502, 168) on button[ng-click='addCust()']
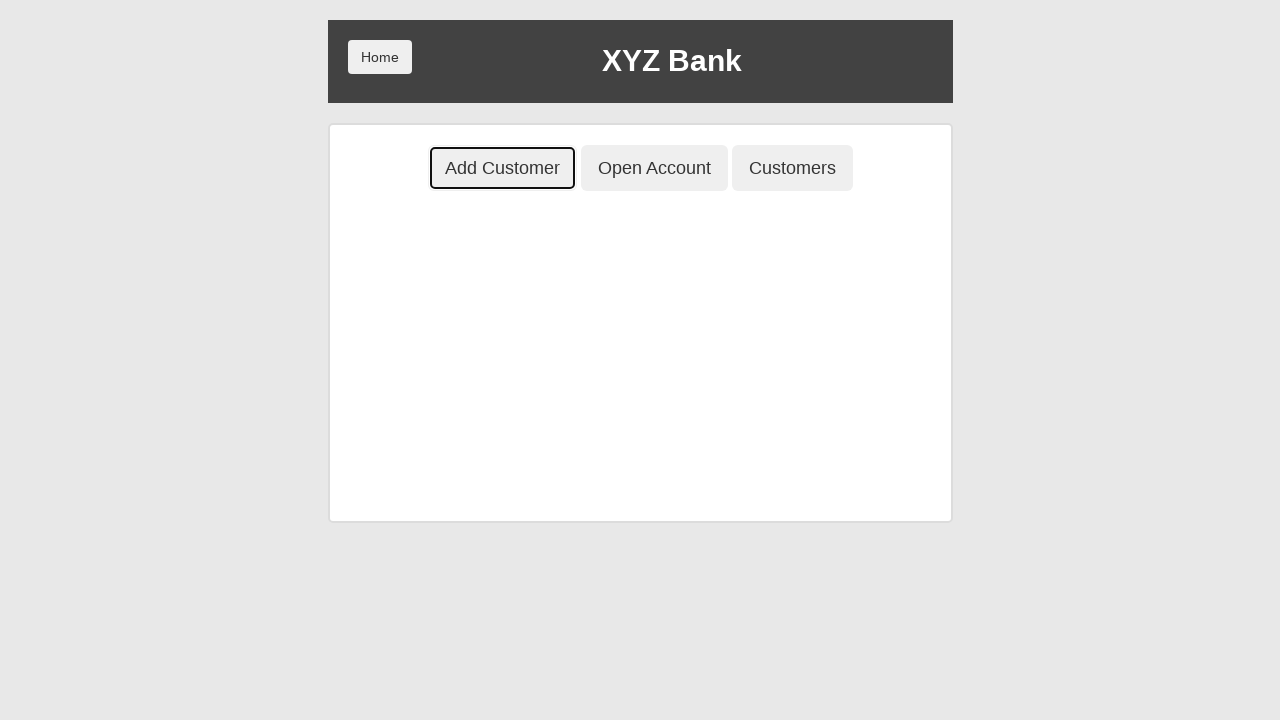

Clicked Open Account button at (654, 168) on button[ng-click='openAccount()']
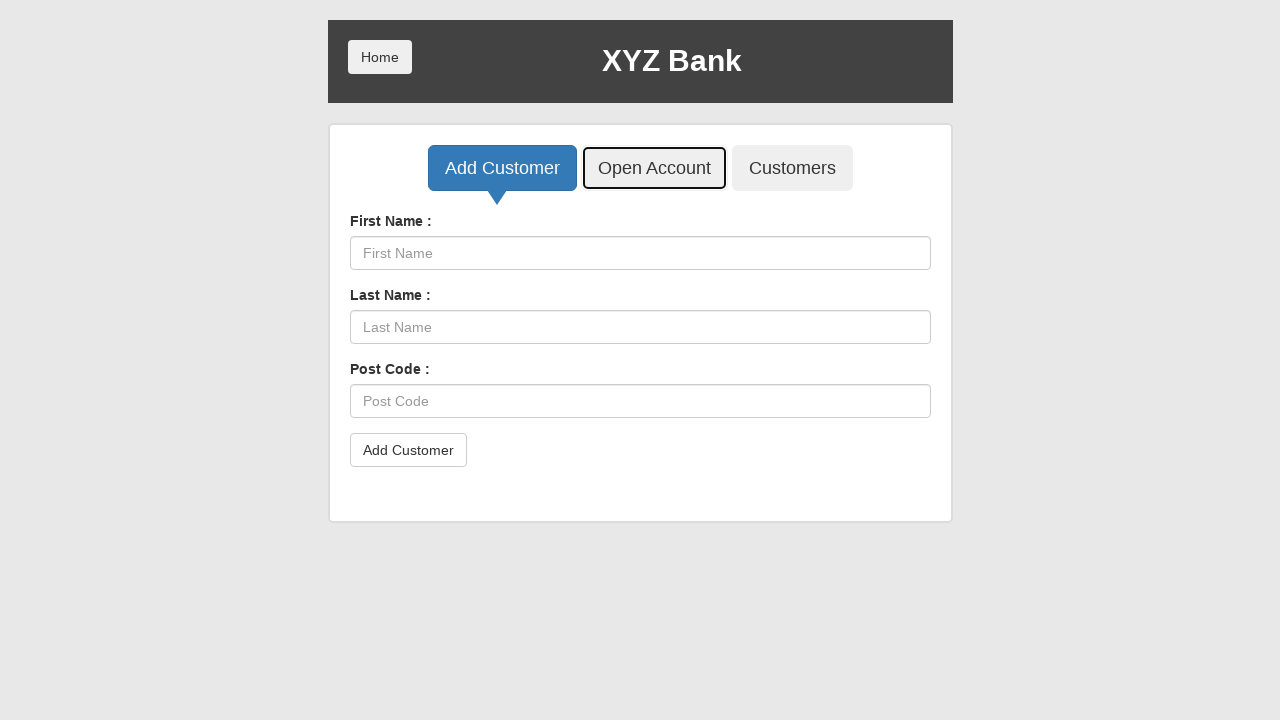

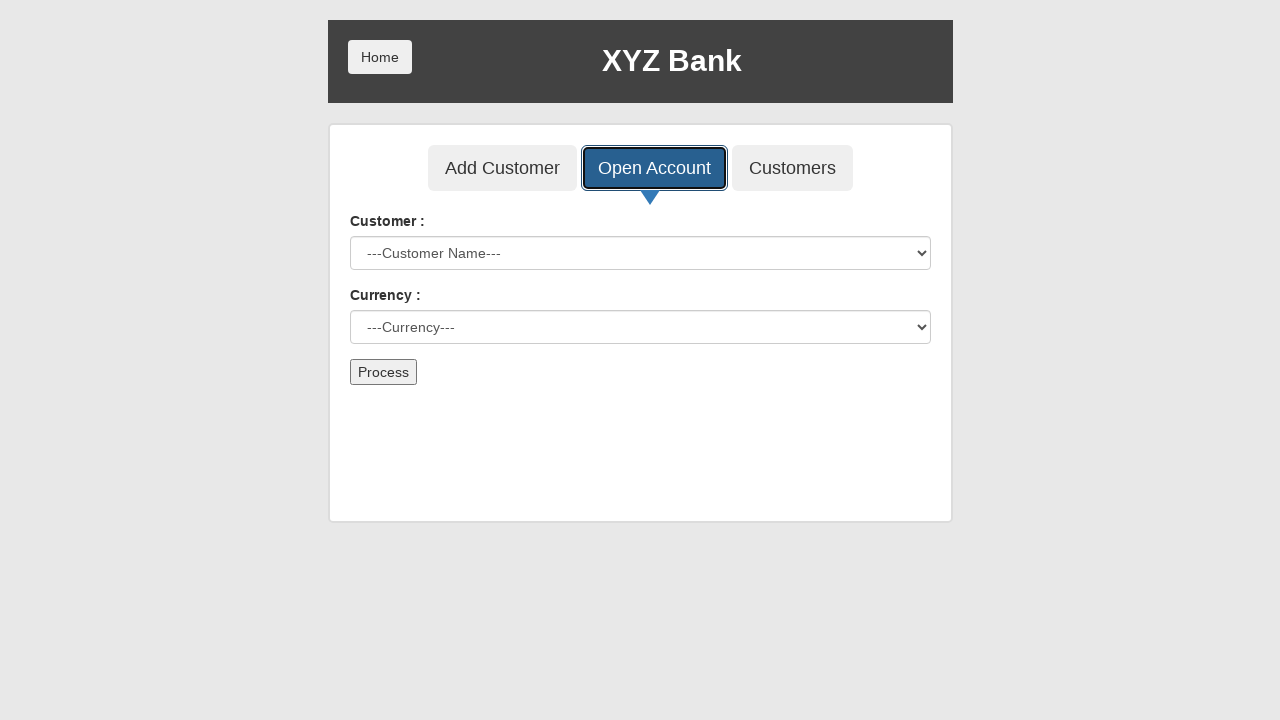